Tests a form submission flow by clicking a dynamically calculated link, filling in personal information fields (first name, last name, city, country), and submitting the form

Starting URL: http://suninjuly.github.io/find_link_text

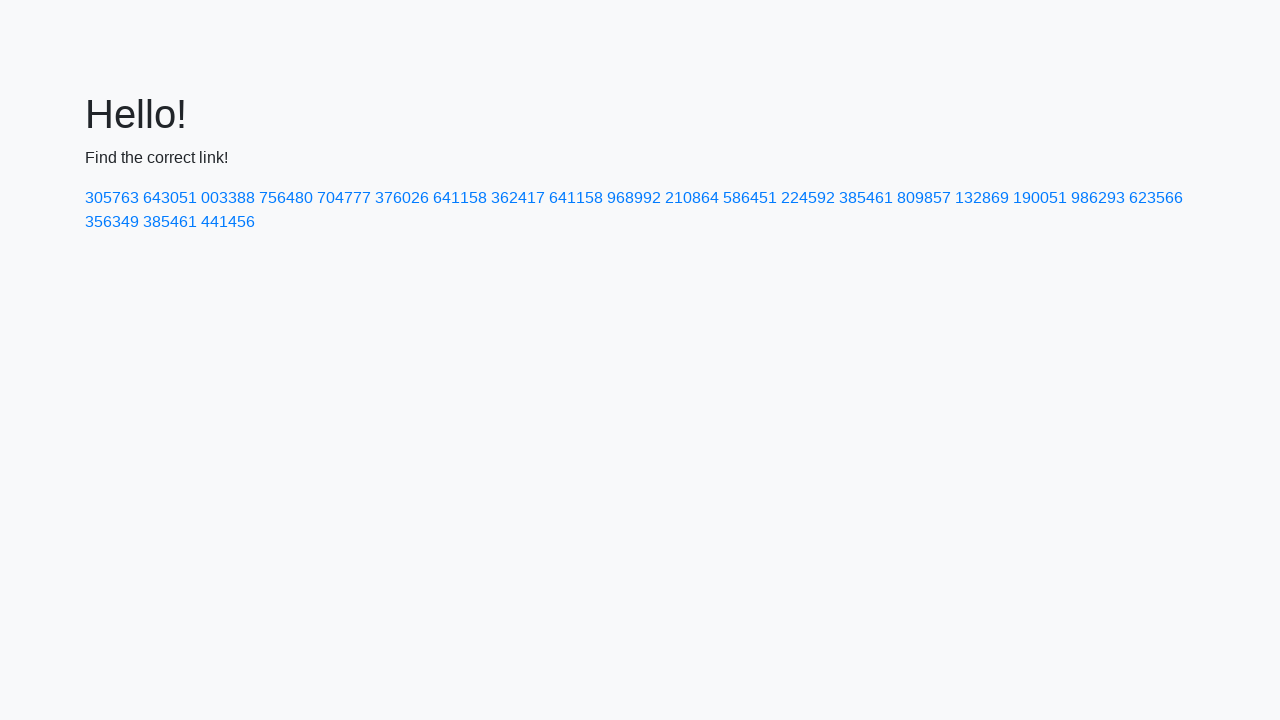

Clicked dynamically calculated link with text '224592' at (808, 198) on text=224592
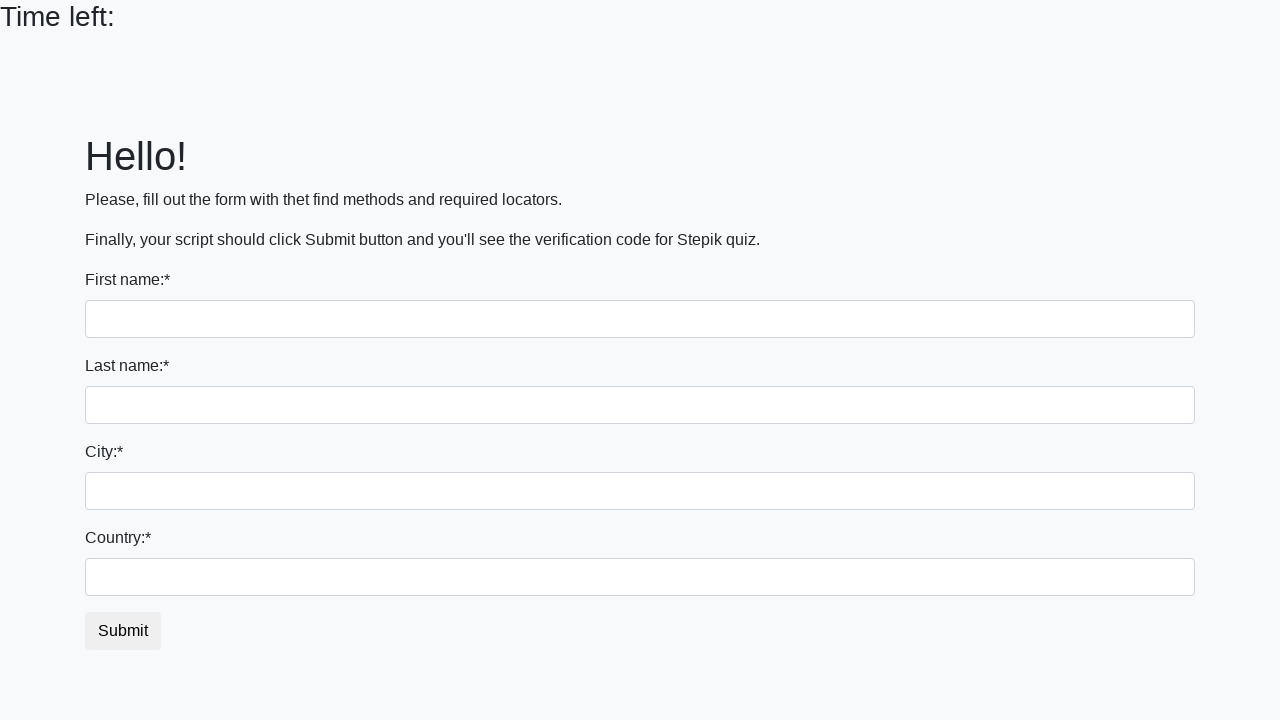

Filled first name field with 'Ivan' on input[name='first_name']
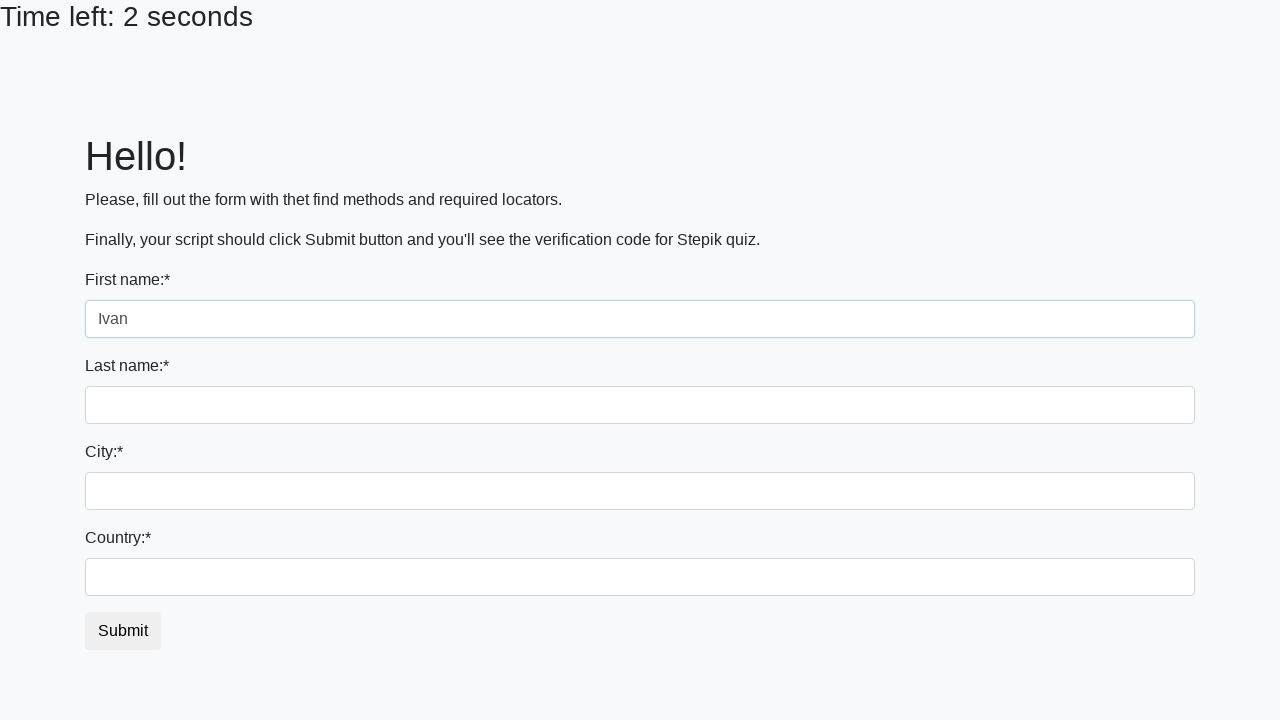

Filled last name field with 'Petrov' on input[name='last_name']
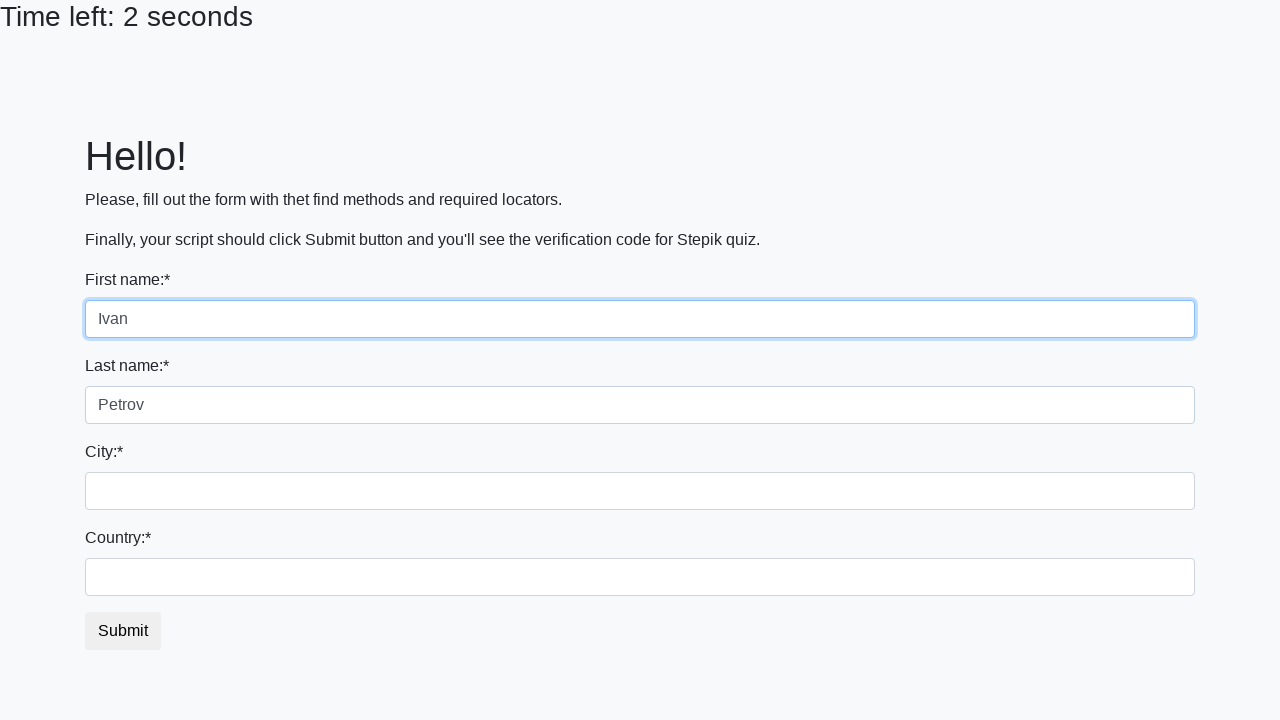

Filled city field with 'Smolensk' on .city
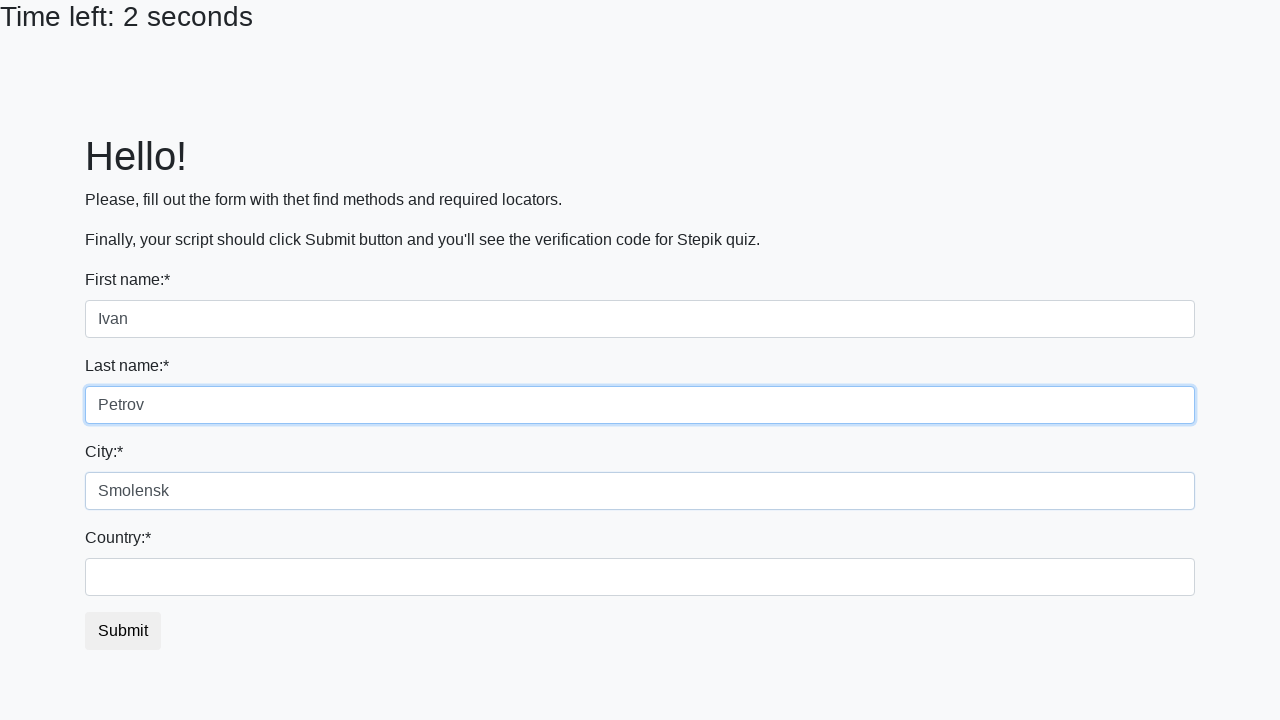

Filled country field with 'Russia' on #country
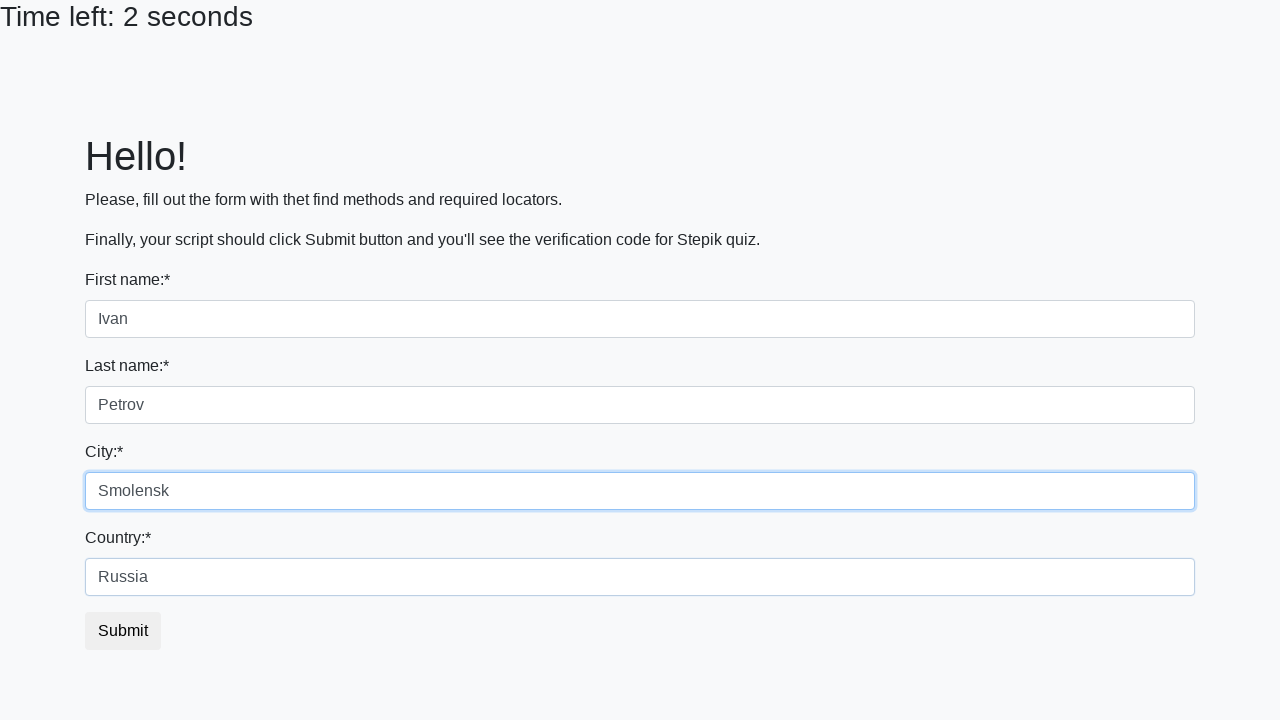

Clicked submit button to complete form submission at (123, 631) on button.btn
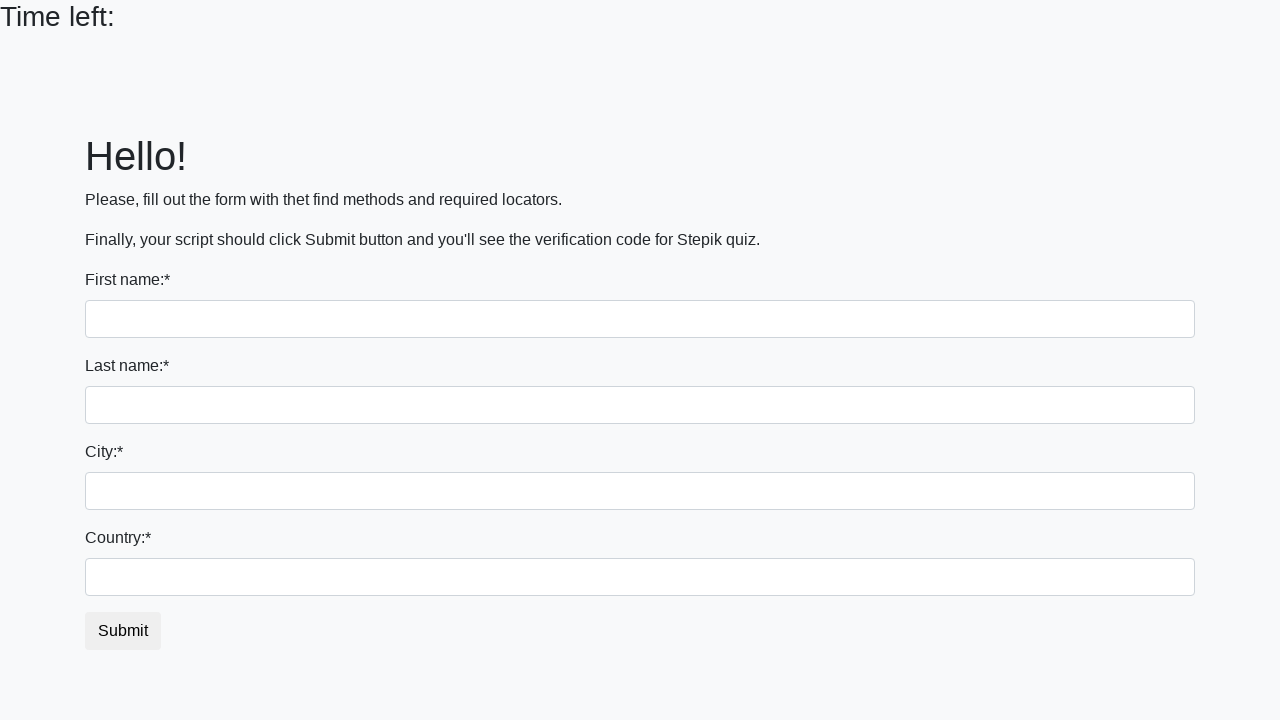

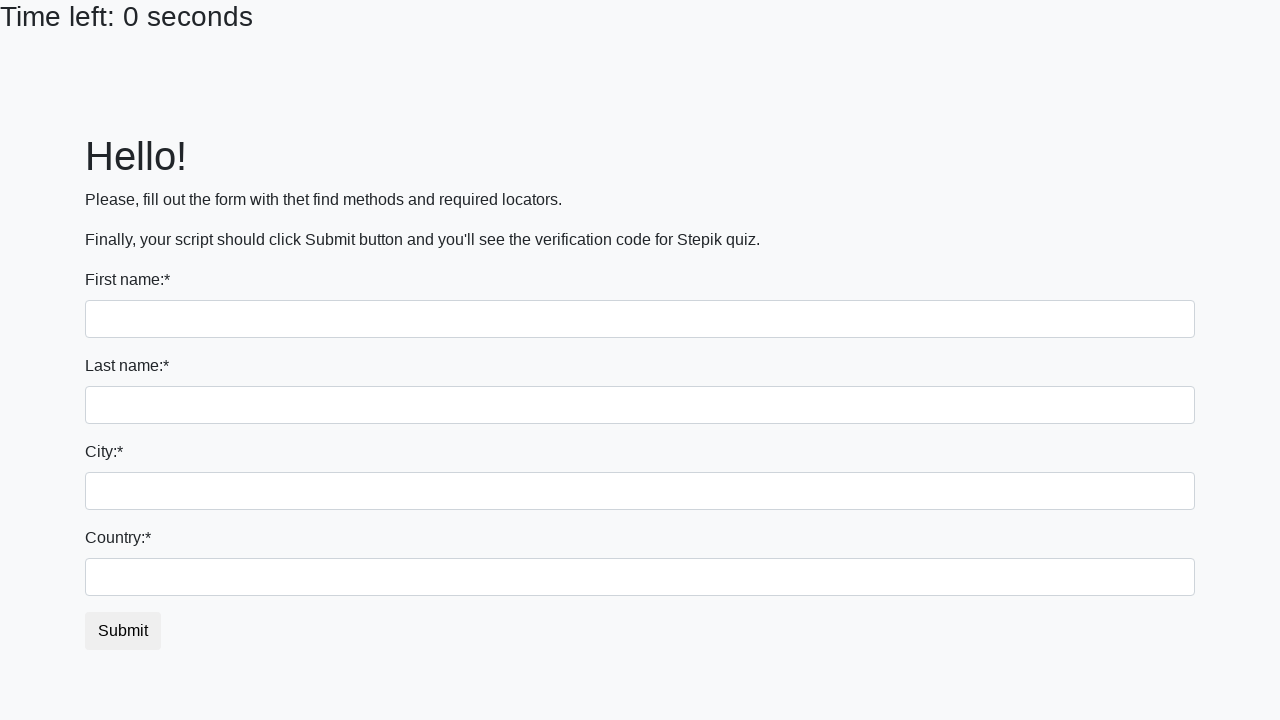